Navigates to the Python.org website and verifies the page loads by checking the title

Starting URL: http://www.python.org

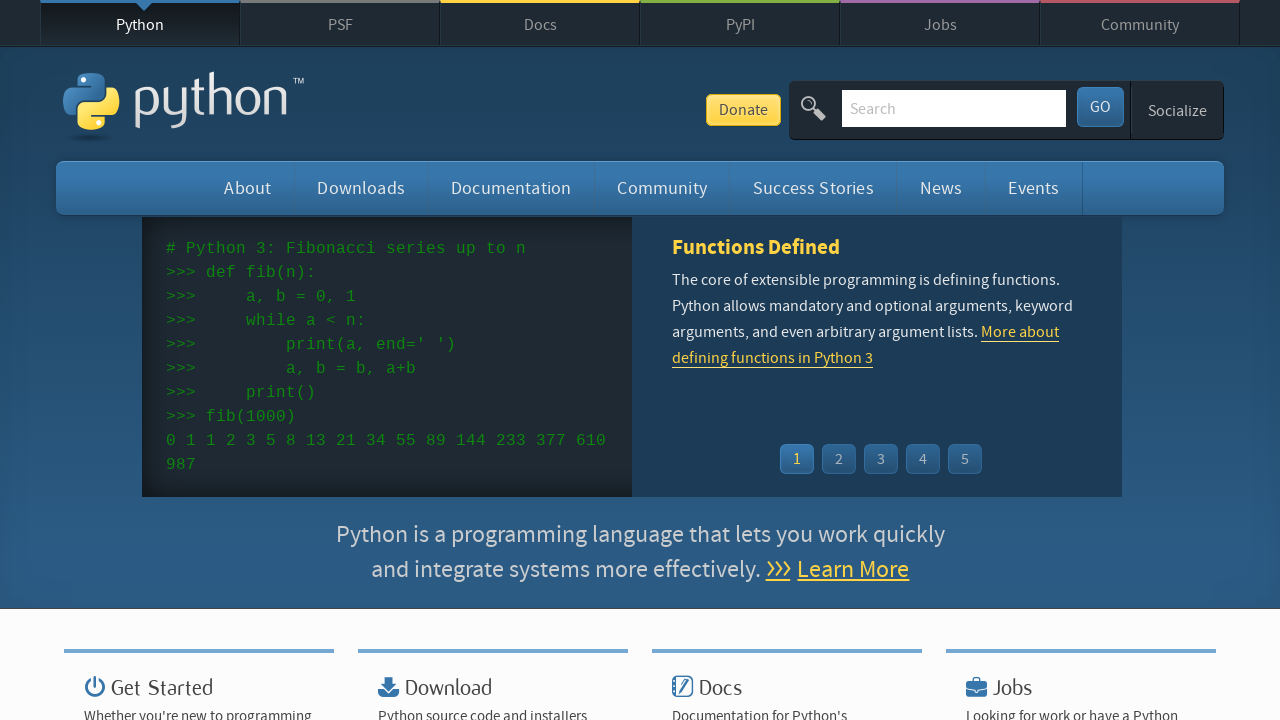

Navigated to Python.org website
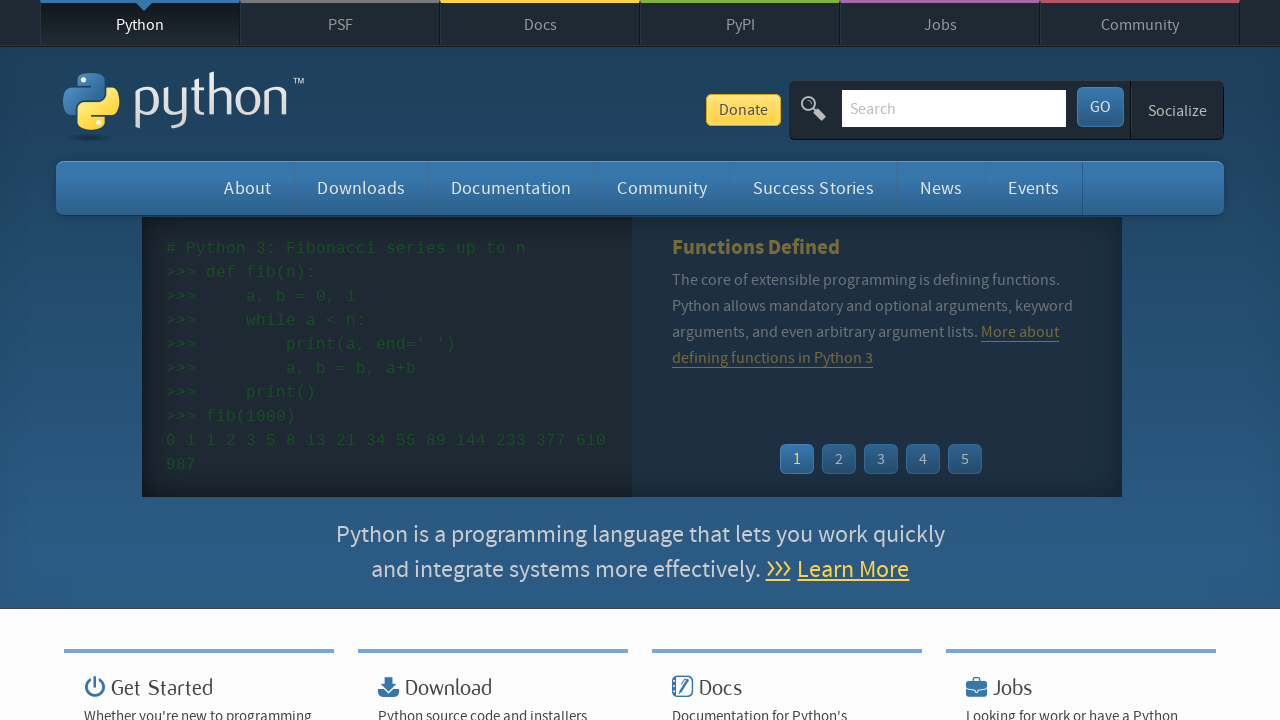

Page DOM content fully loaded
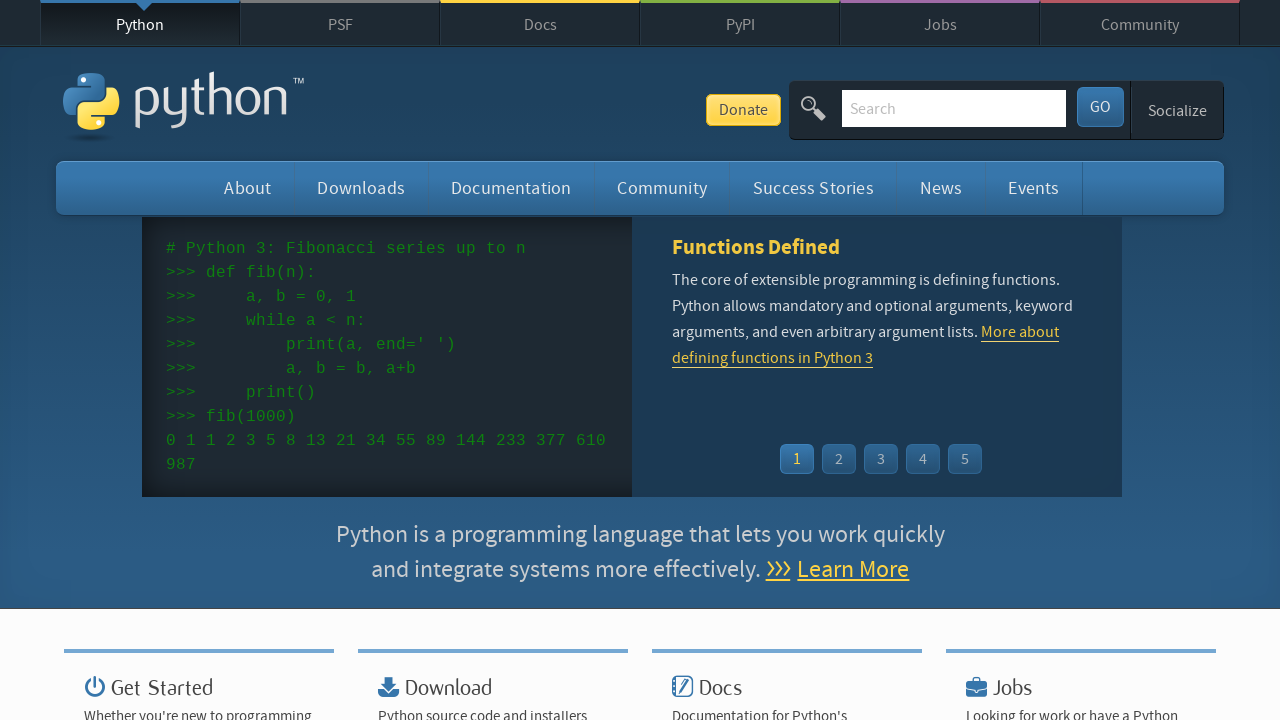

Verified page title is present
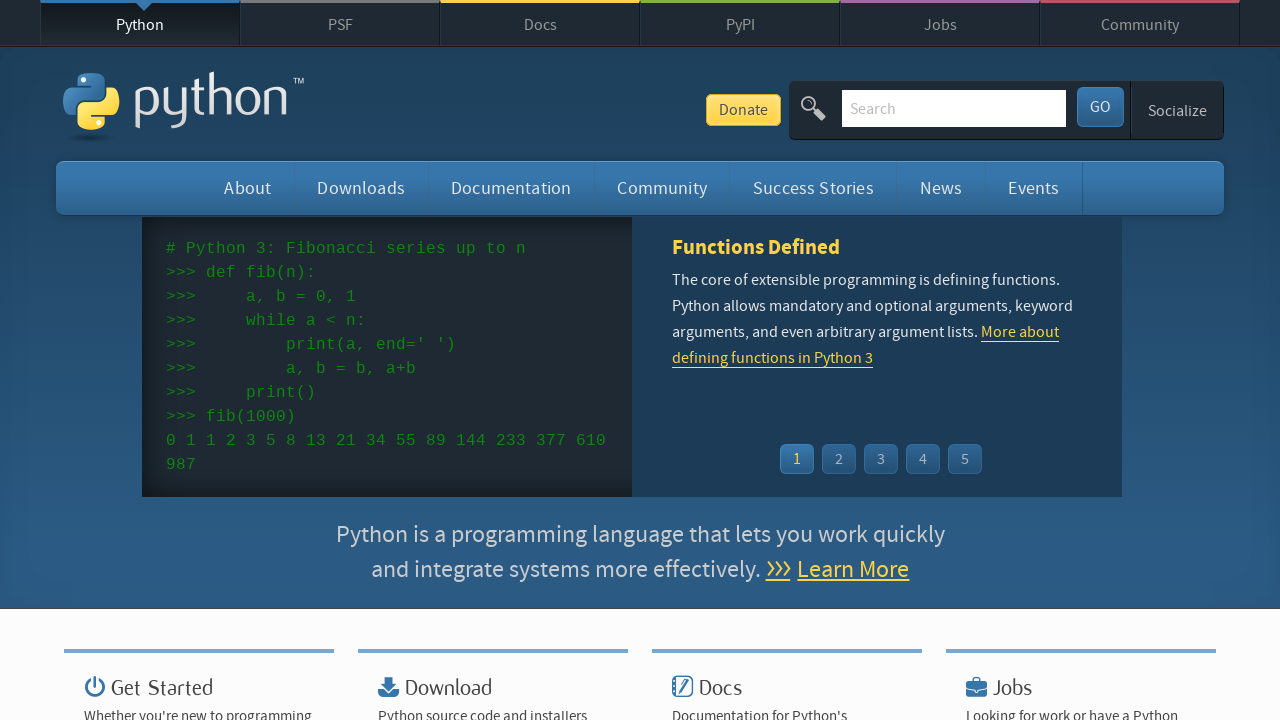

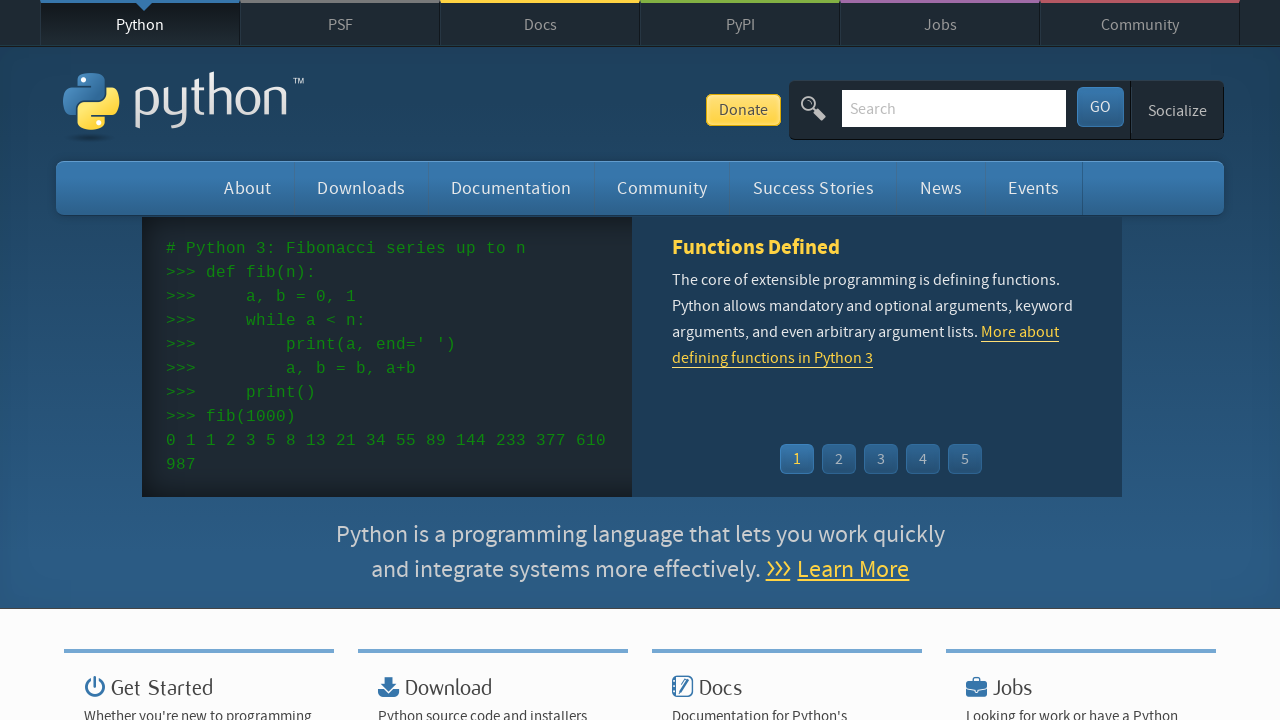